Tests the to-do list functionality by adding multiple tasks to the list and verifying they appear. The test inputs task names into the input field and clicks the add button for each task.

Starting URL: https://training-support.net/webelements/todo-list

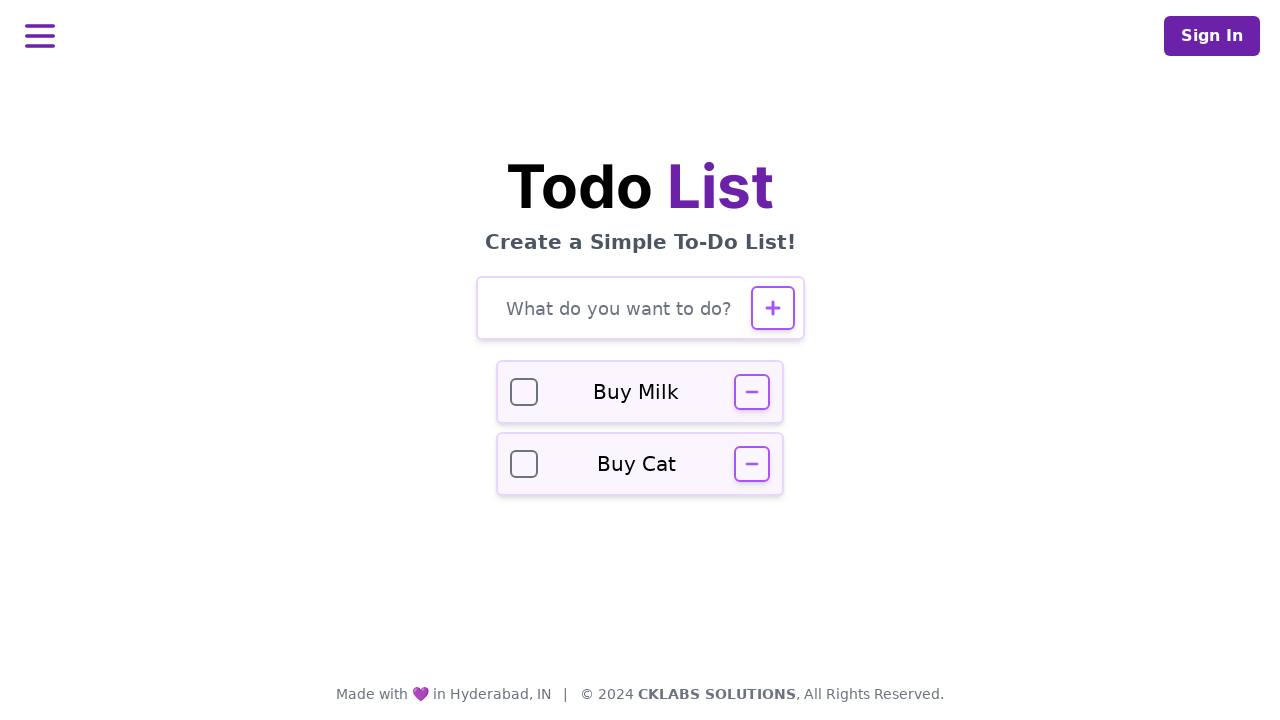

Verified page title is 'Selenium: To-Do List'
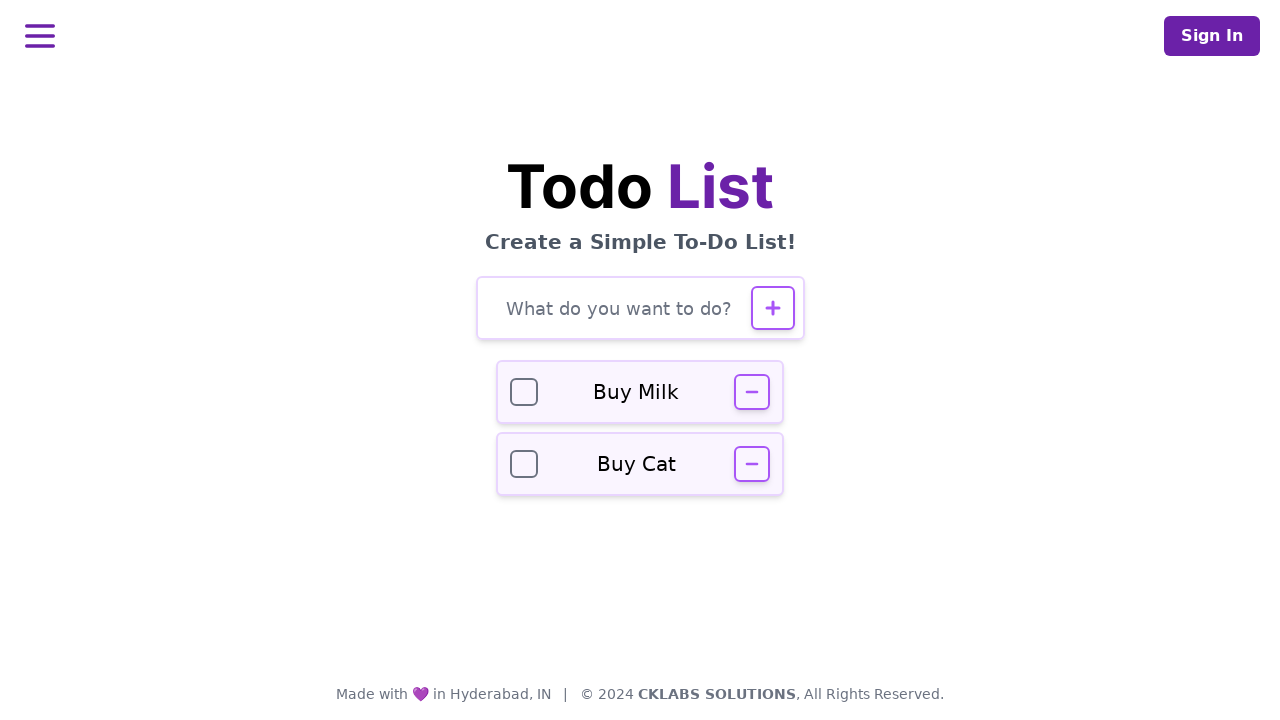

Filled todo input field with task: 'Buy groceries' on #todo-input
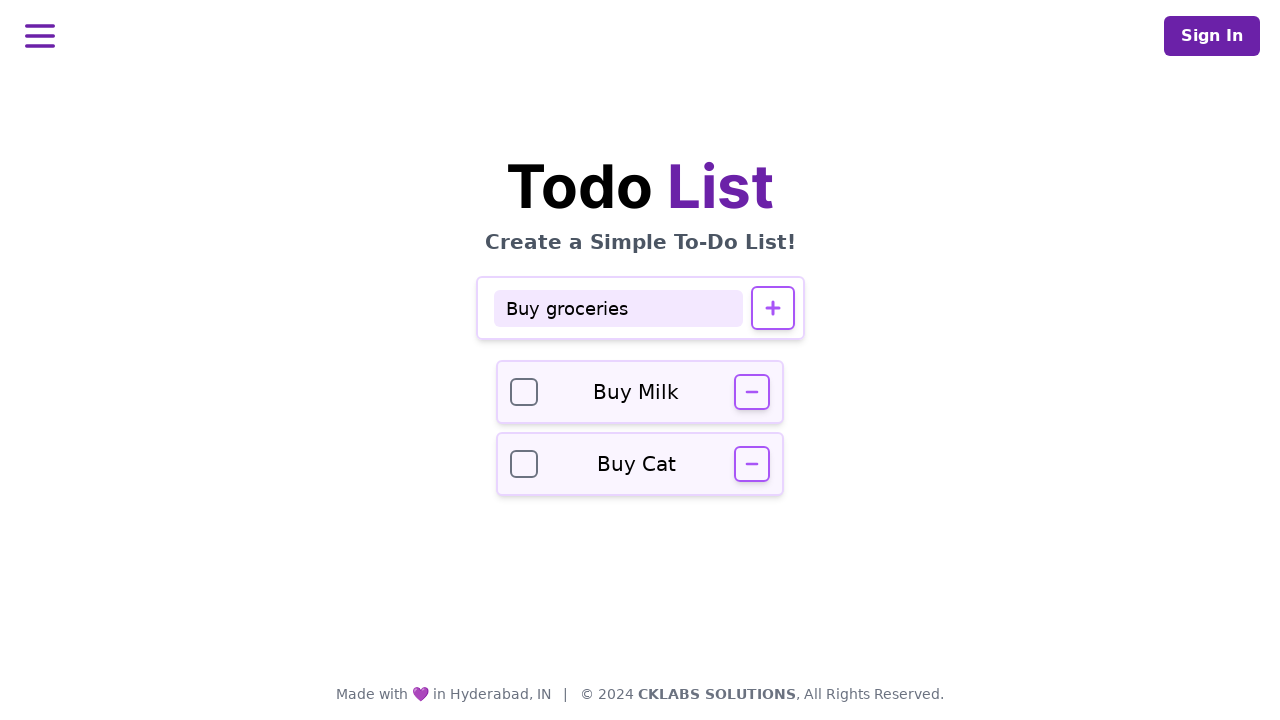

Clicked add button to add task: 'Buy groceries' at (772, 308) on #todo-add
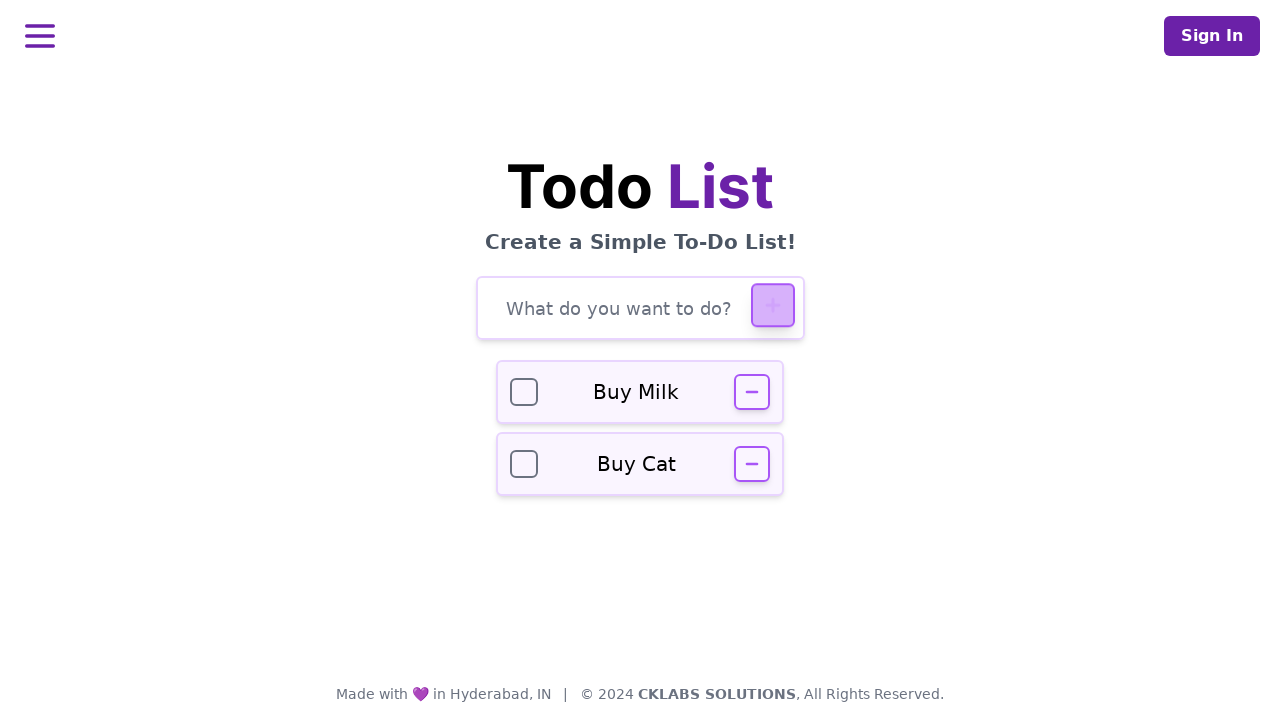

Waited for task 'Buy groceries' to be added to the list
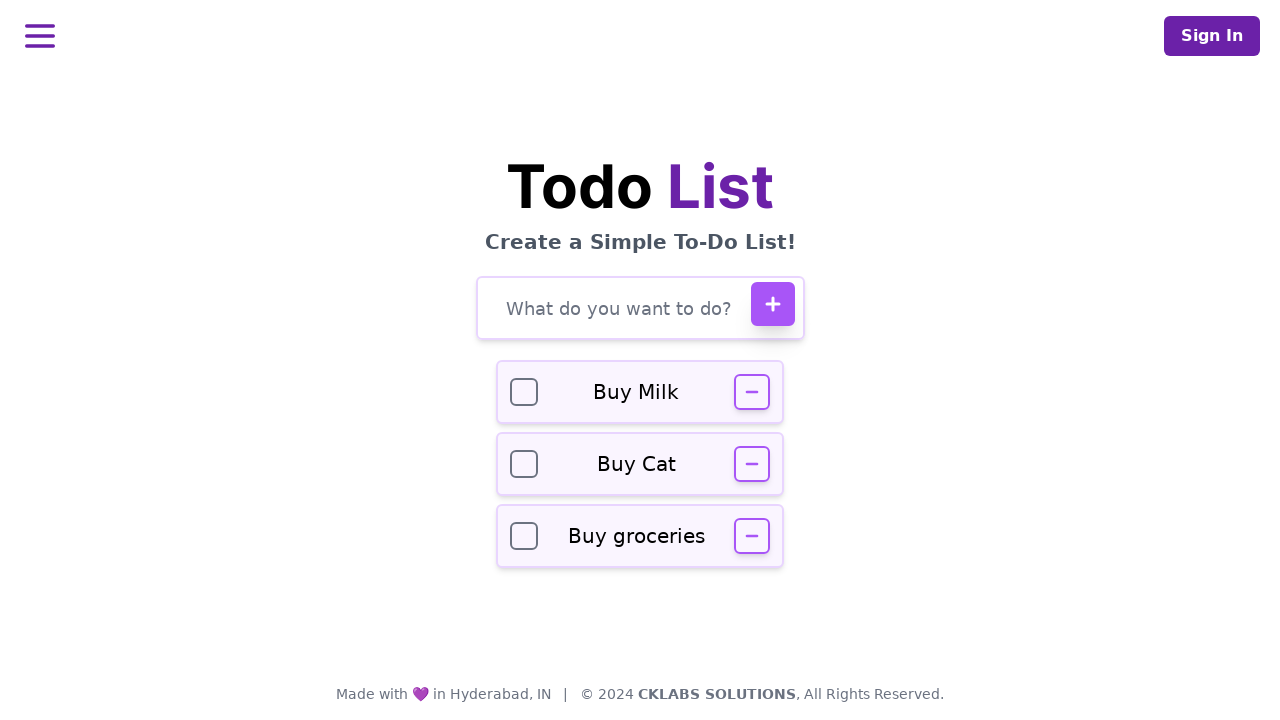

Filled todo input field with task: 'Finish report' on #todo-input
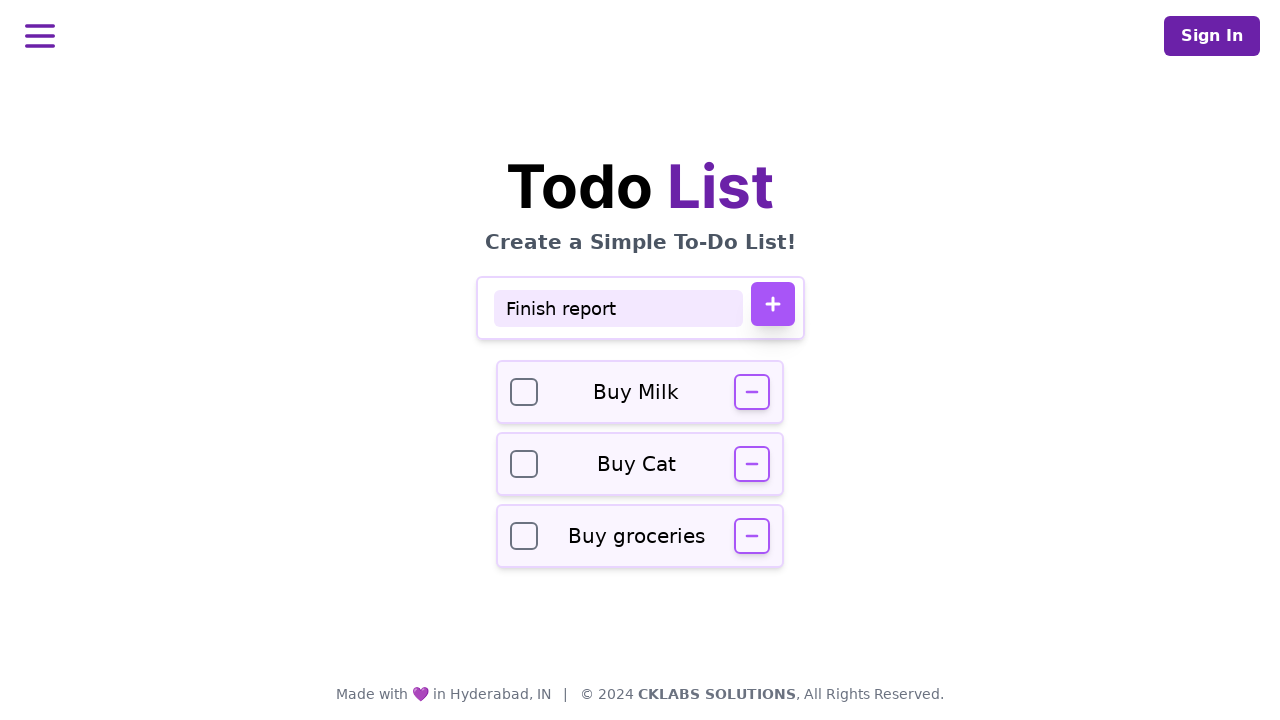

Clicked add button to add task: 'Finish report' at (772, 304) on #todo-add
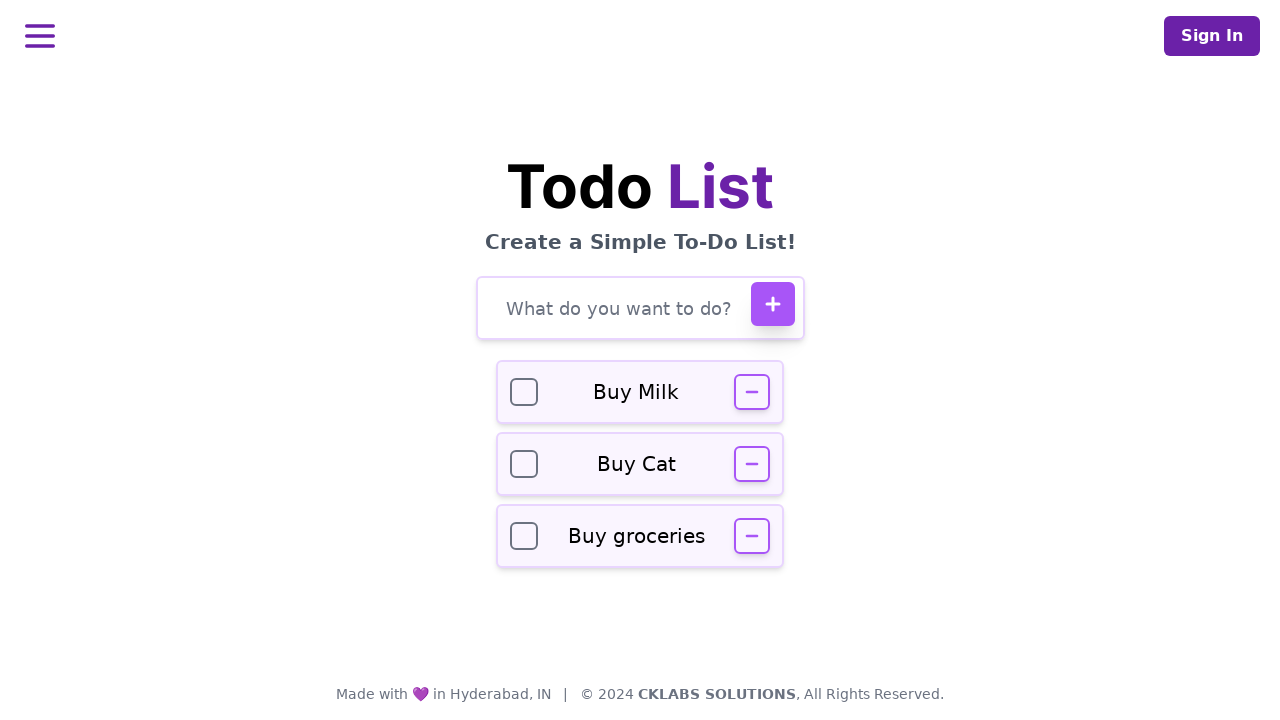

Waited for task 'Finish report' to be added to the list
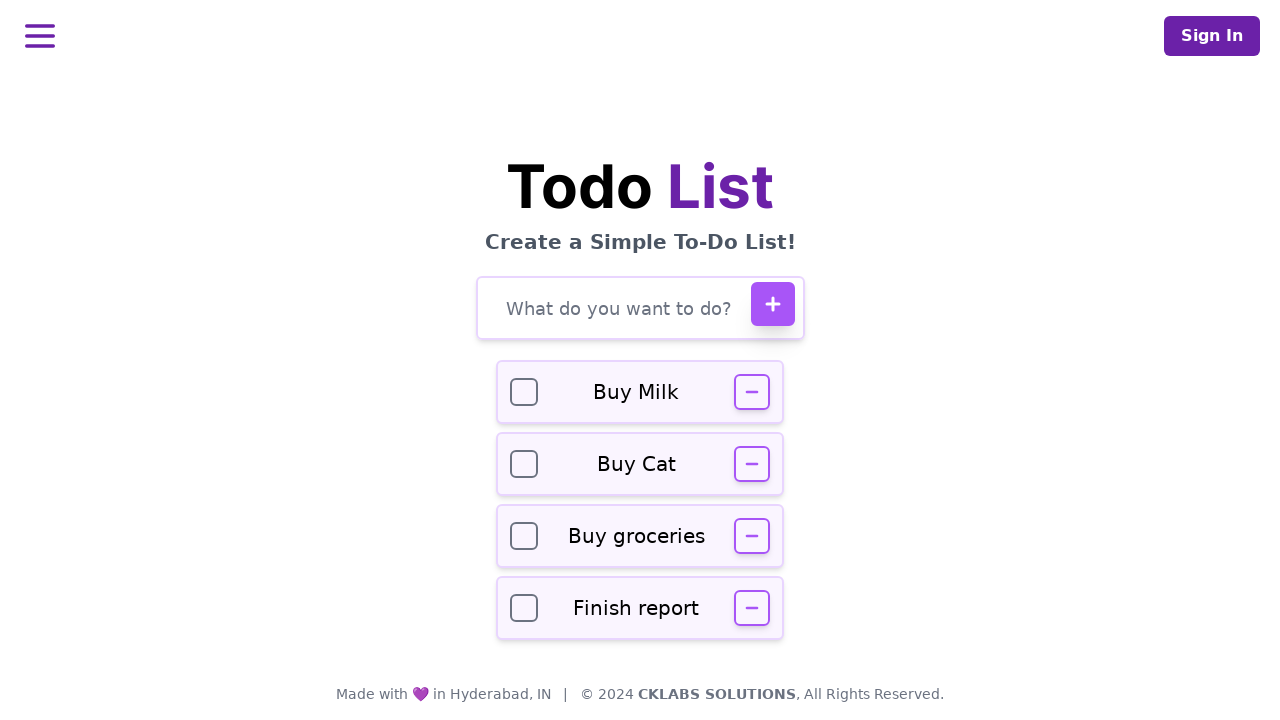

Filled todo input field with task: 'Call dentist' on #todo-input
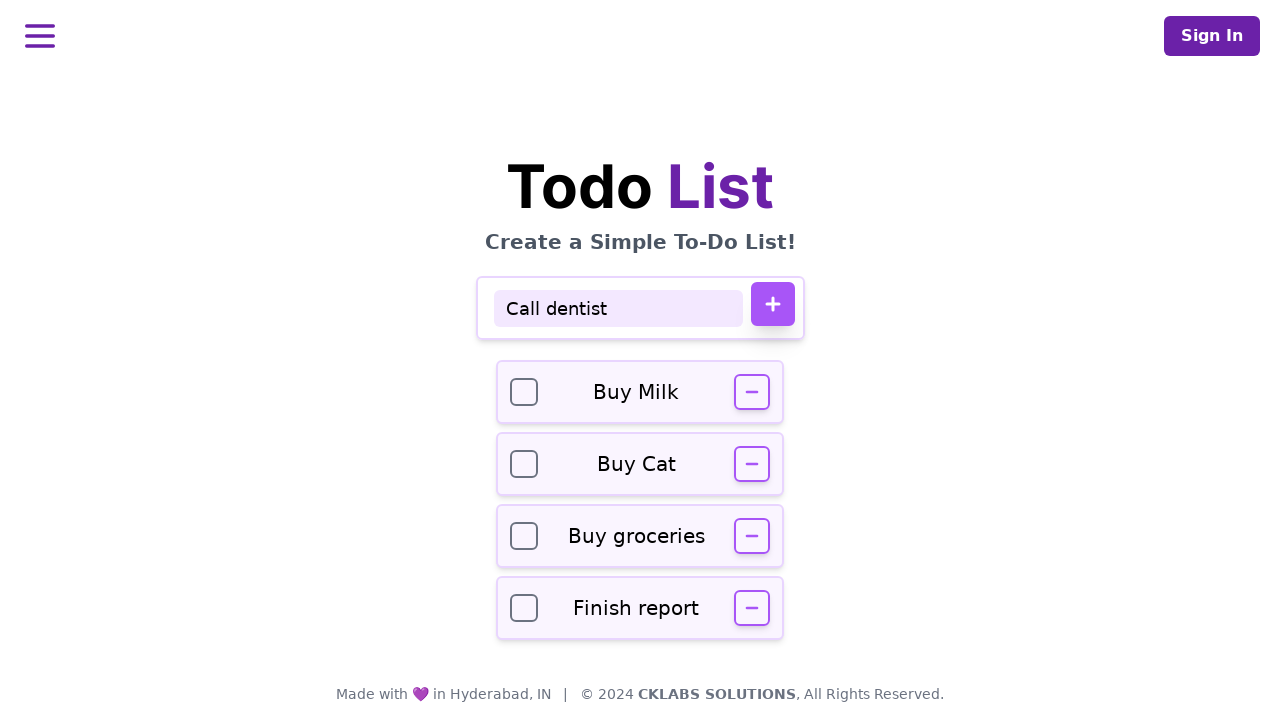

Clicked add button to add task: 'Call dentist' at (772, 304) on #todo-add
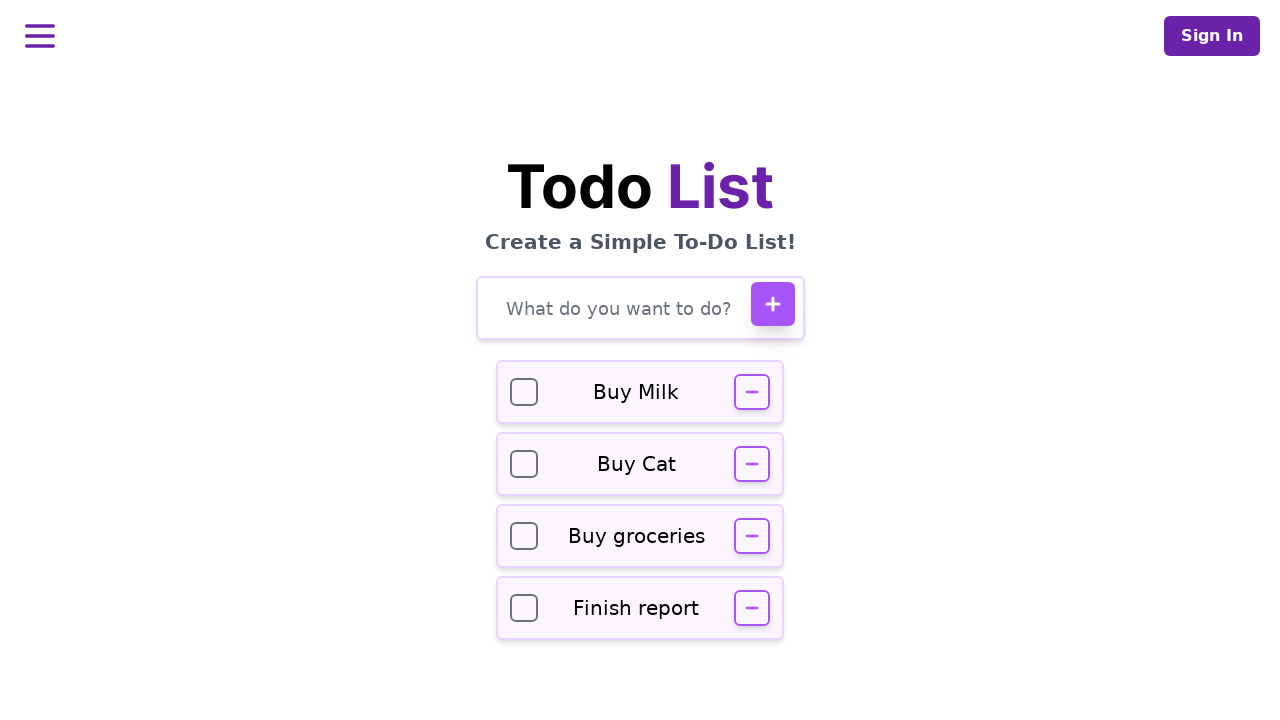

Waited for task 'Call dentist' to be added to the list
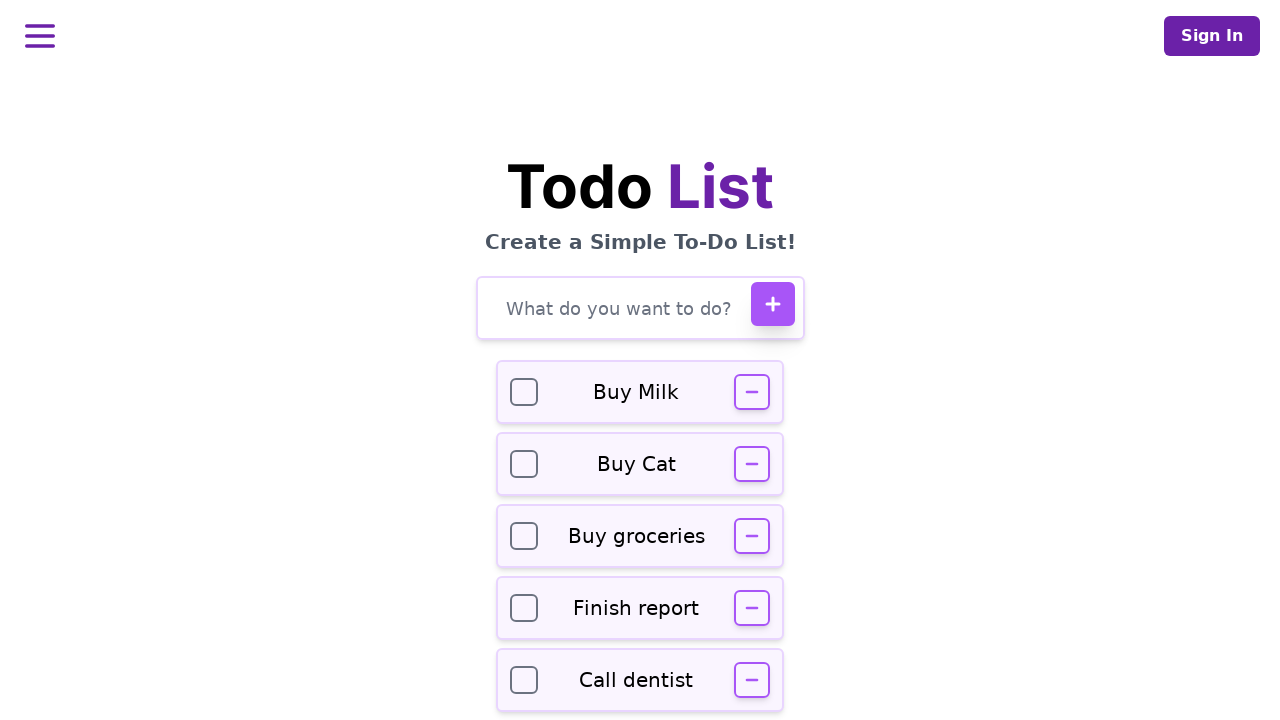

Verified todo input field is visible on page
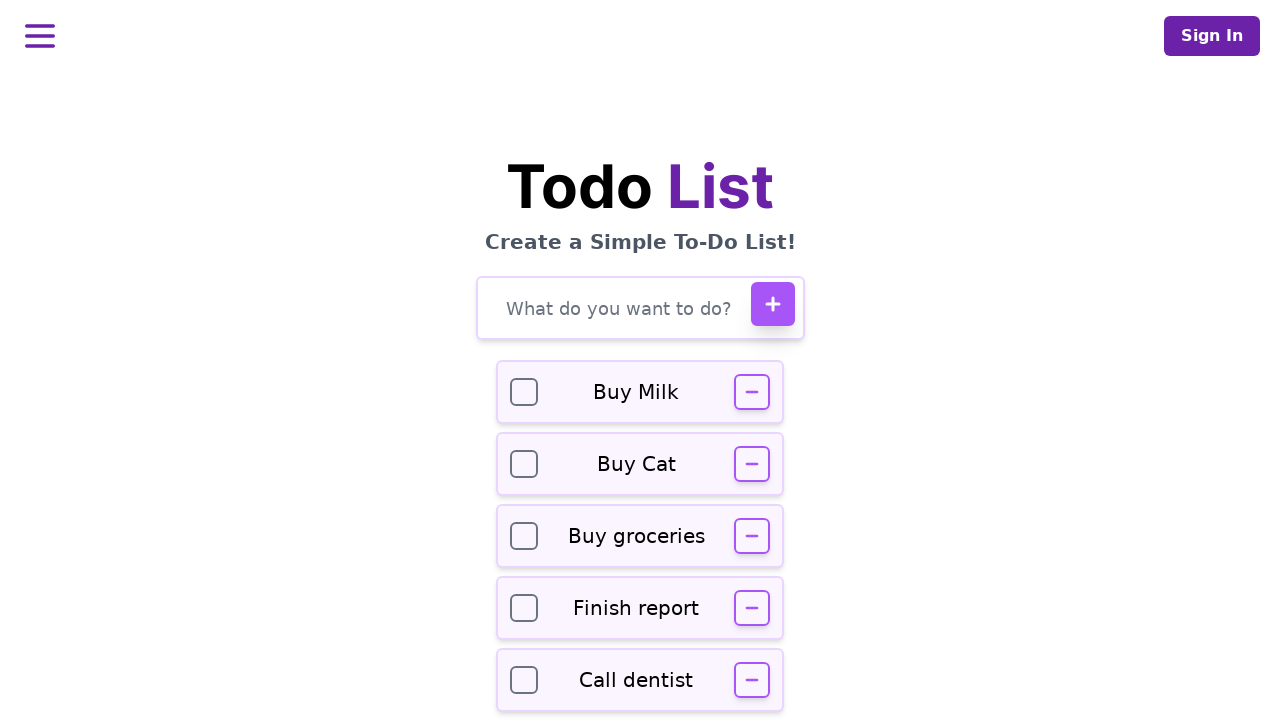

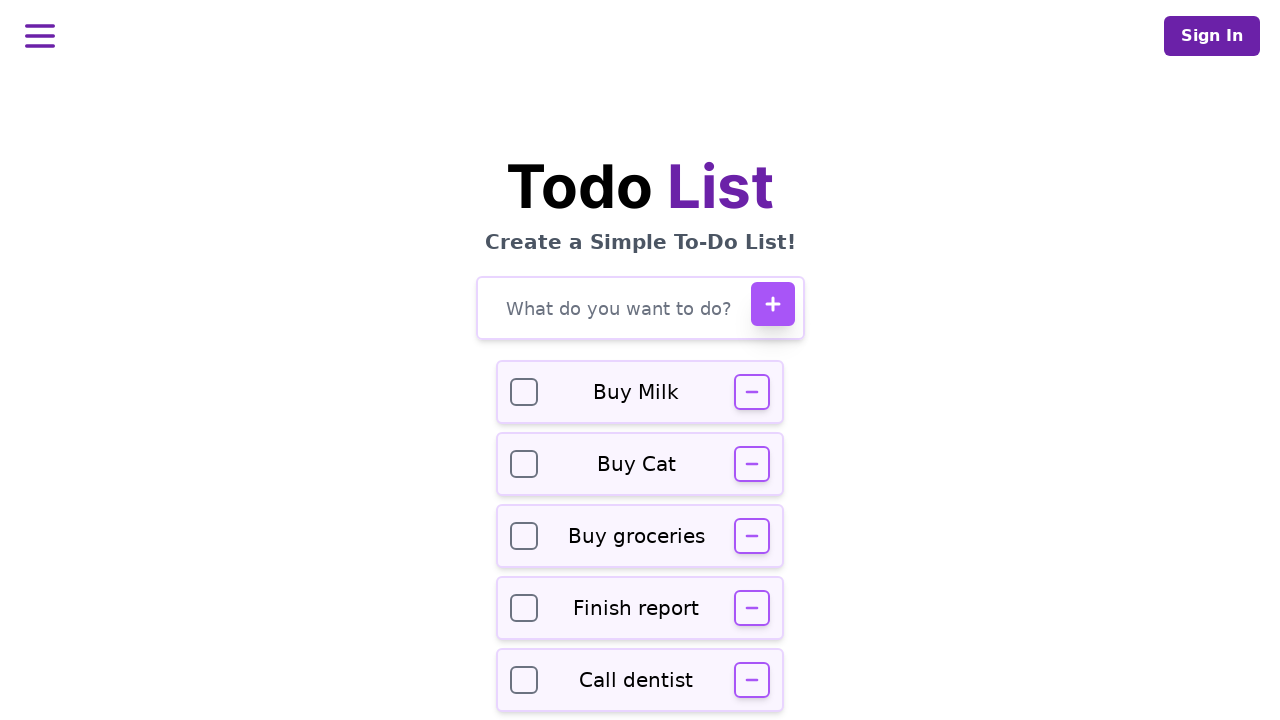